Tests checkbox selection functionality by clicking on a "Remember me" checkbox on a form page

Starting URL: https://letcode.in/radio

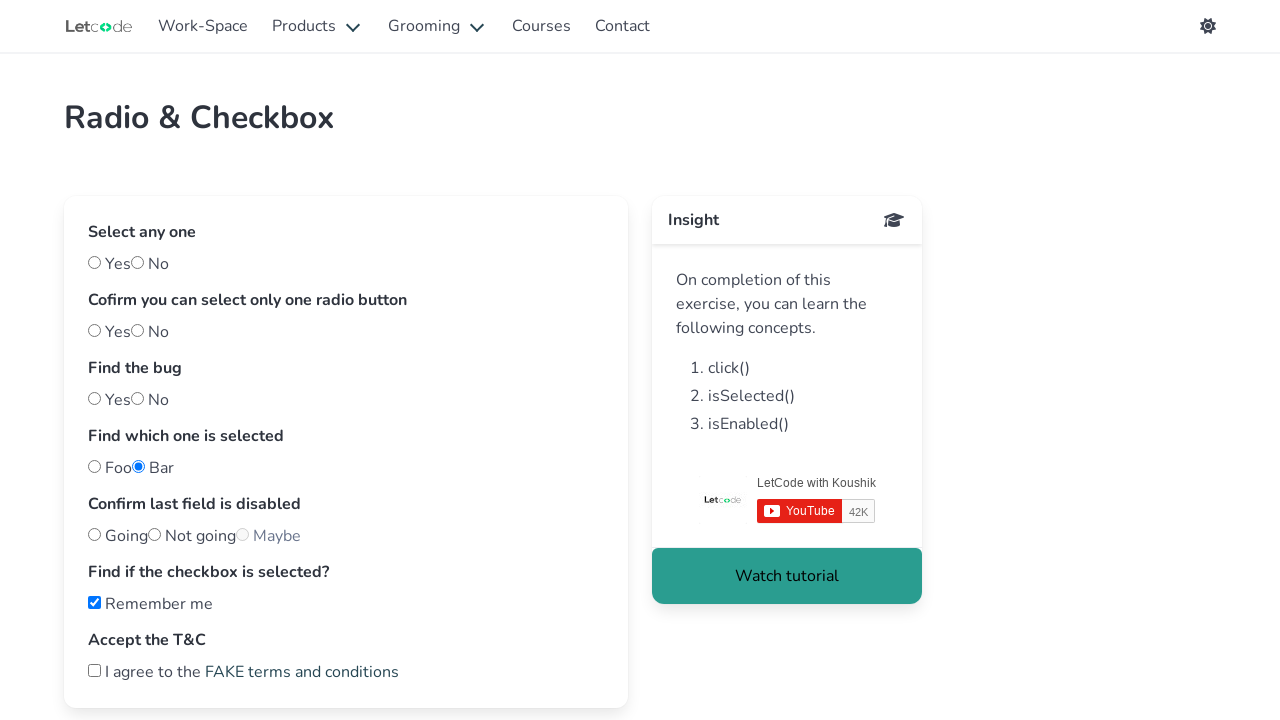

Navigated to checkbox selection test page
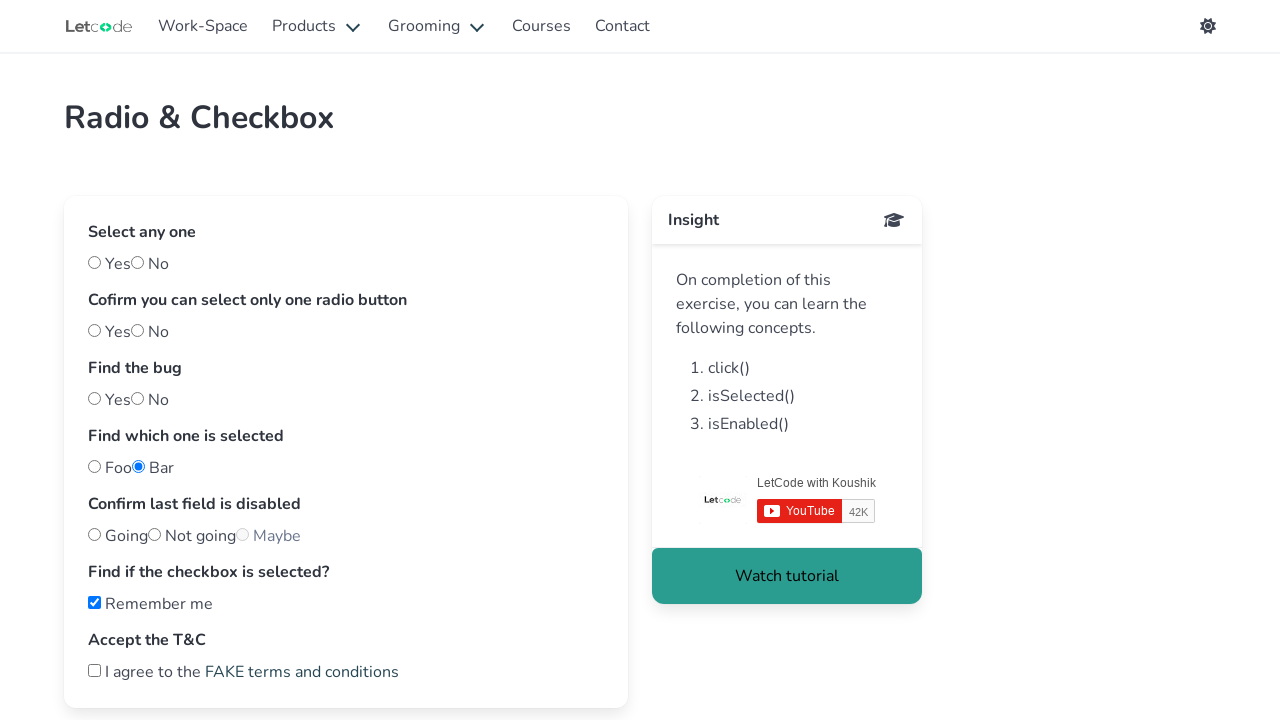

Clicked on the 'Remember me' checkbox at (94, 602) on internal:label="Remember me"i
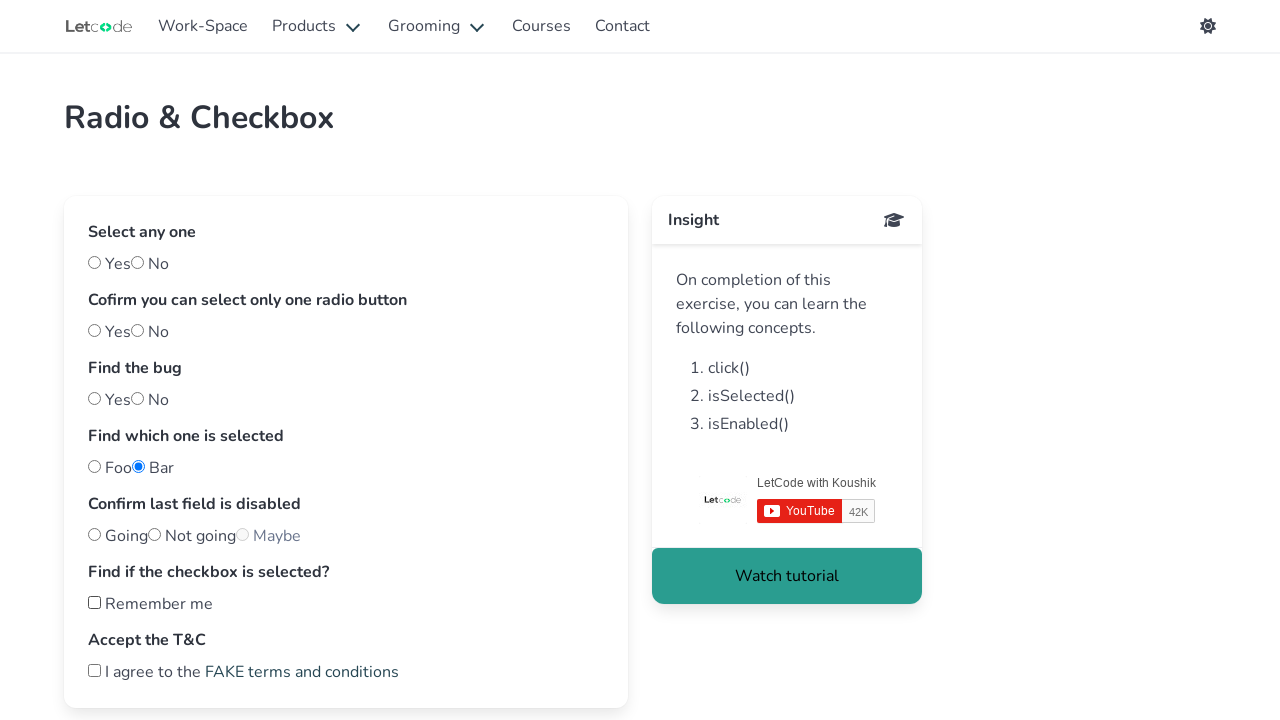

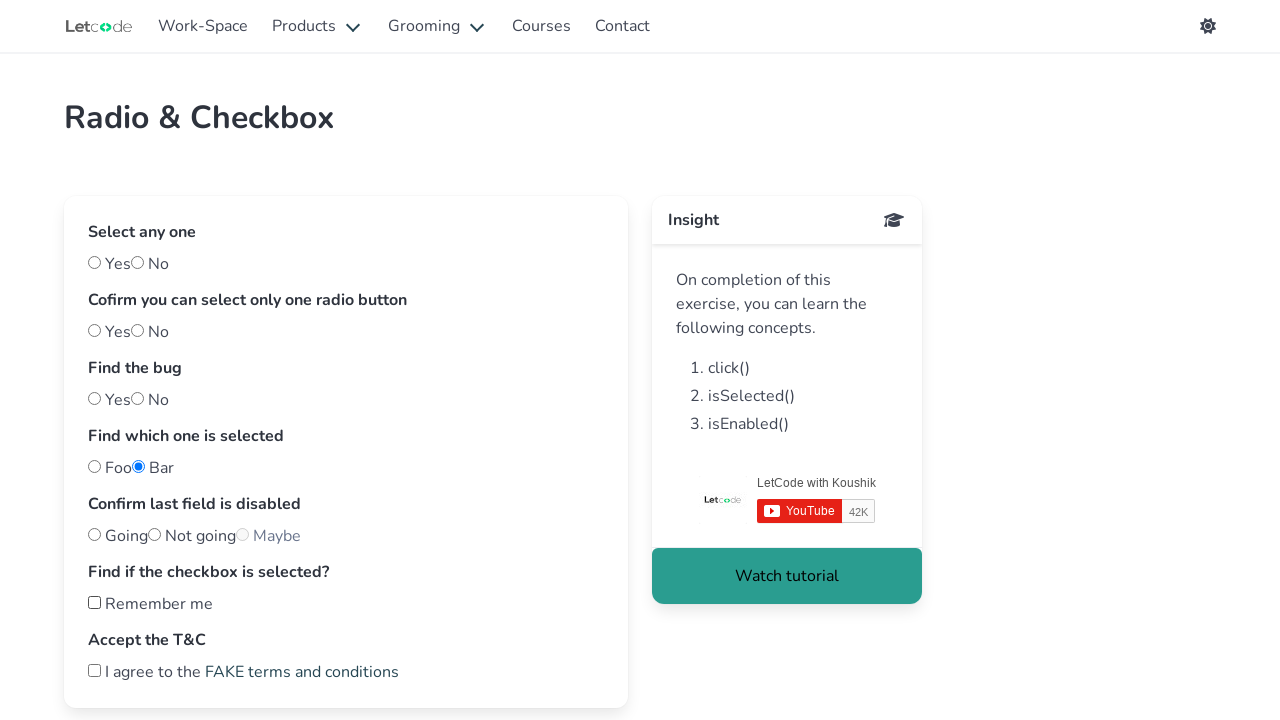